Tests navigation on VWO website by clicking the "Start a free trial" link using both full link text and partial link text locators, with back navigation in between.

Starting URL: https://app.vwo.com

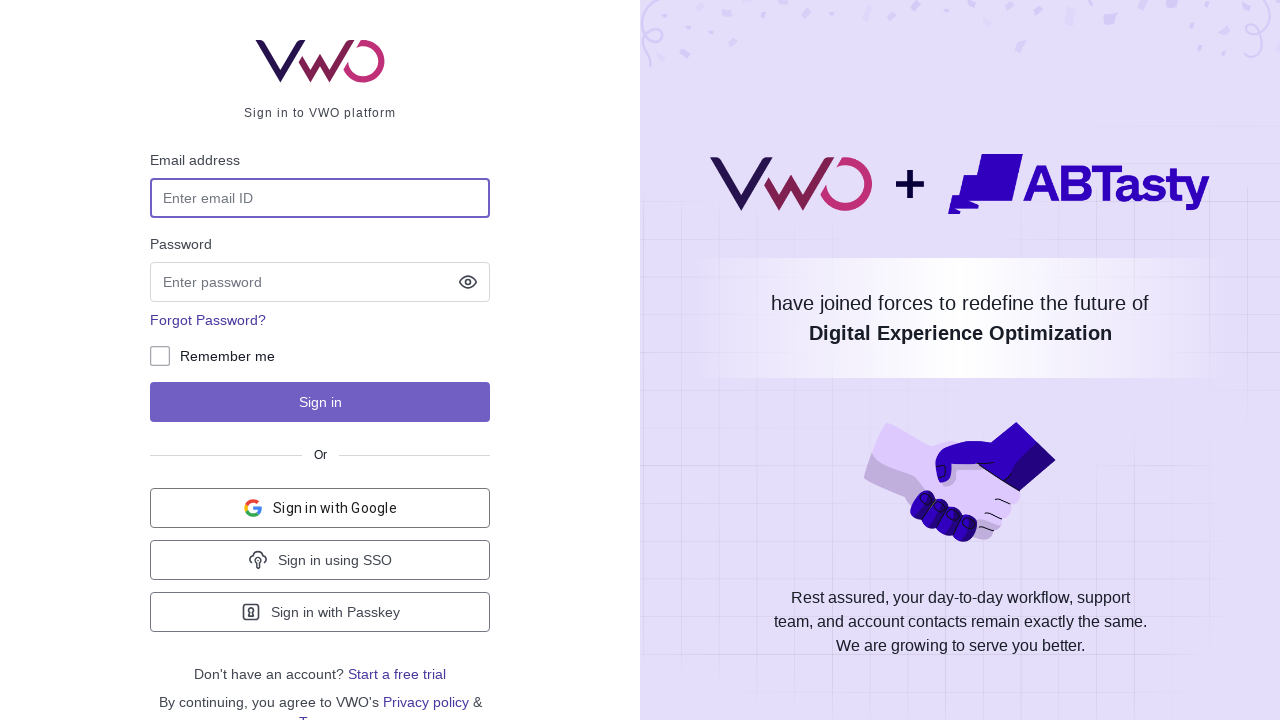

Clicked 'Start a free trial' link using full link text at (397, 674) on text=Start a free trial
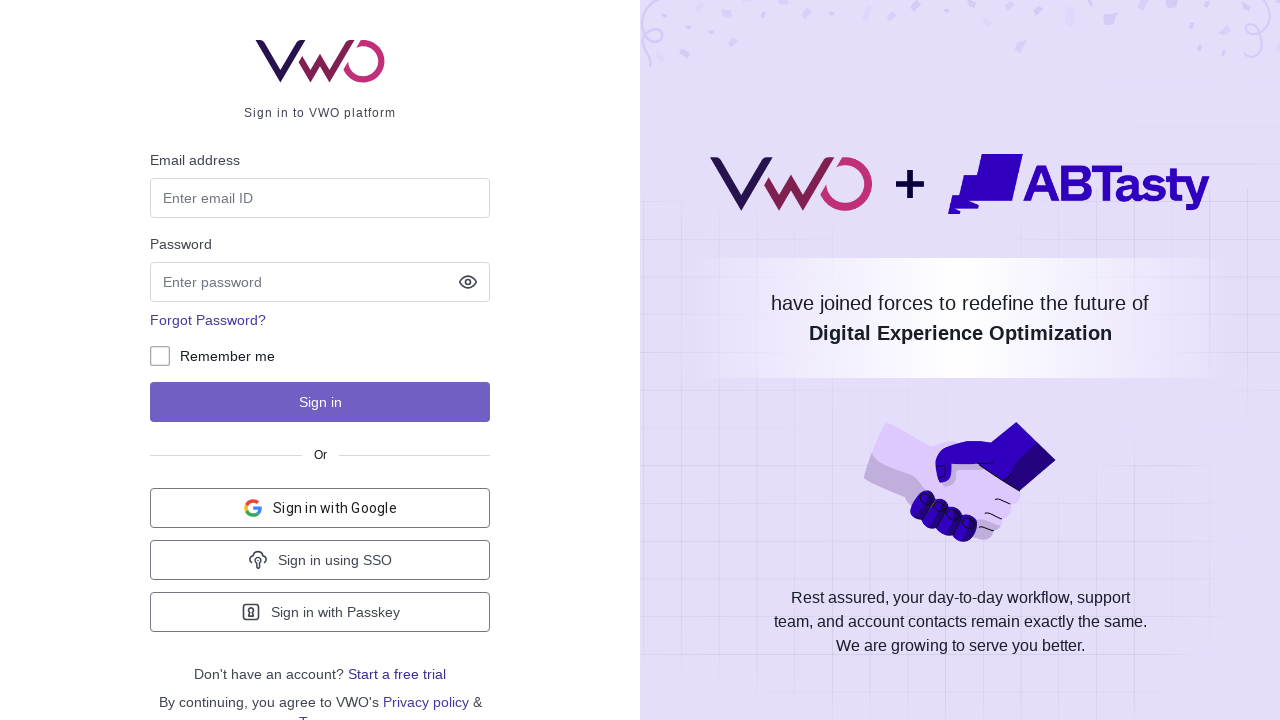

Page loaded after clicking 'Start a free trial' link
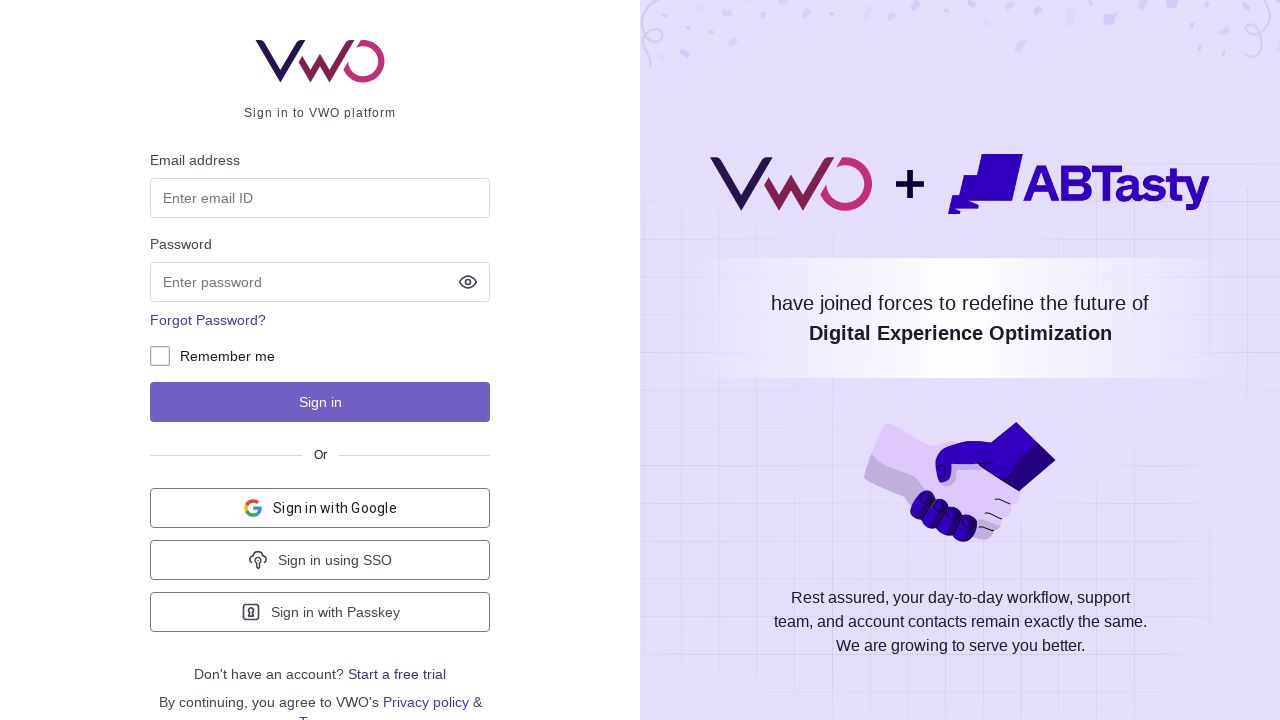

Navigated back to previous page
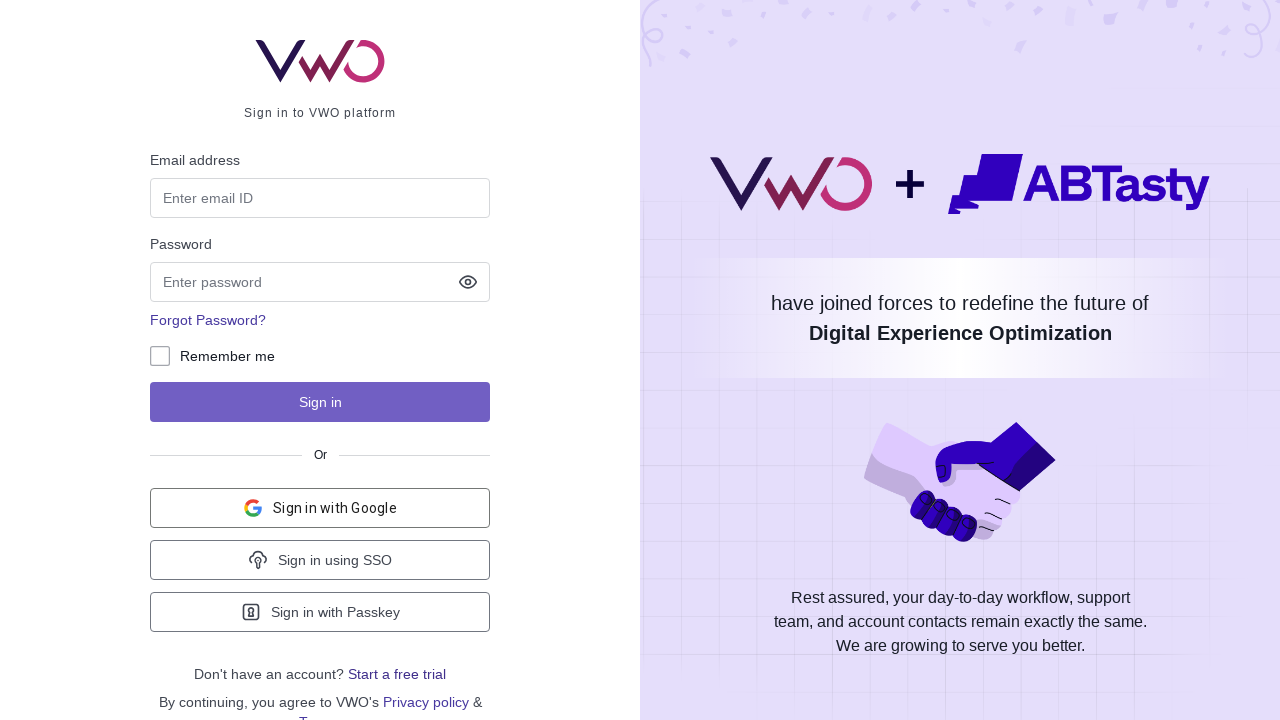

Page loaded after navigating back
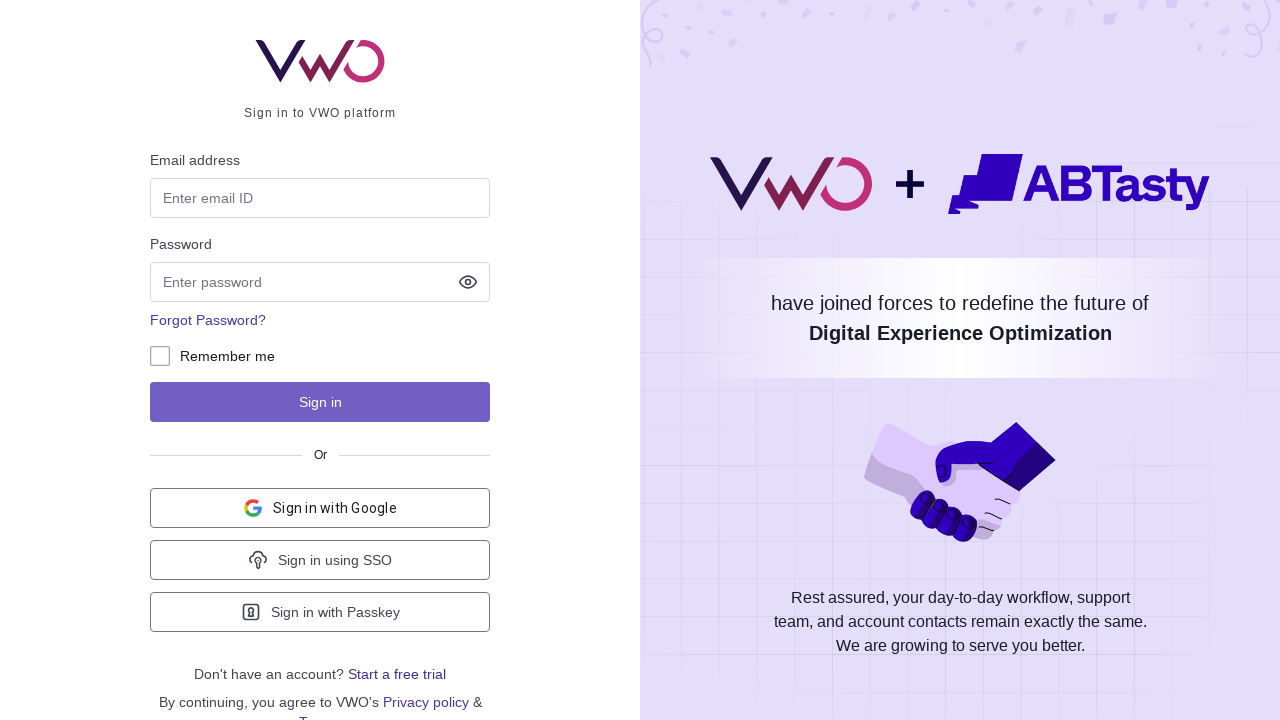

Clicked 'Start a free trial' link using partial text match at (397, 674) on text=/Start/
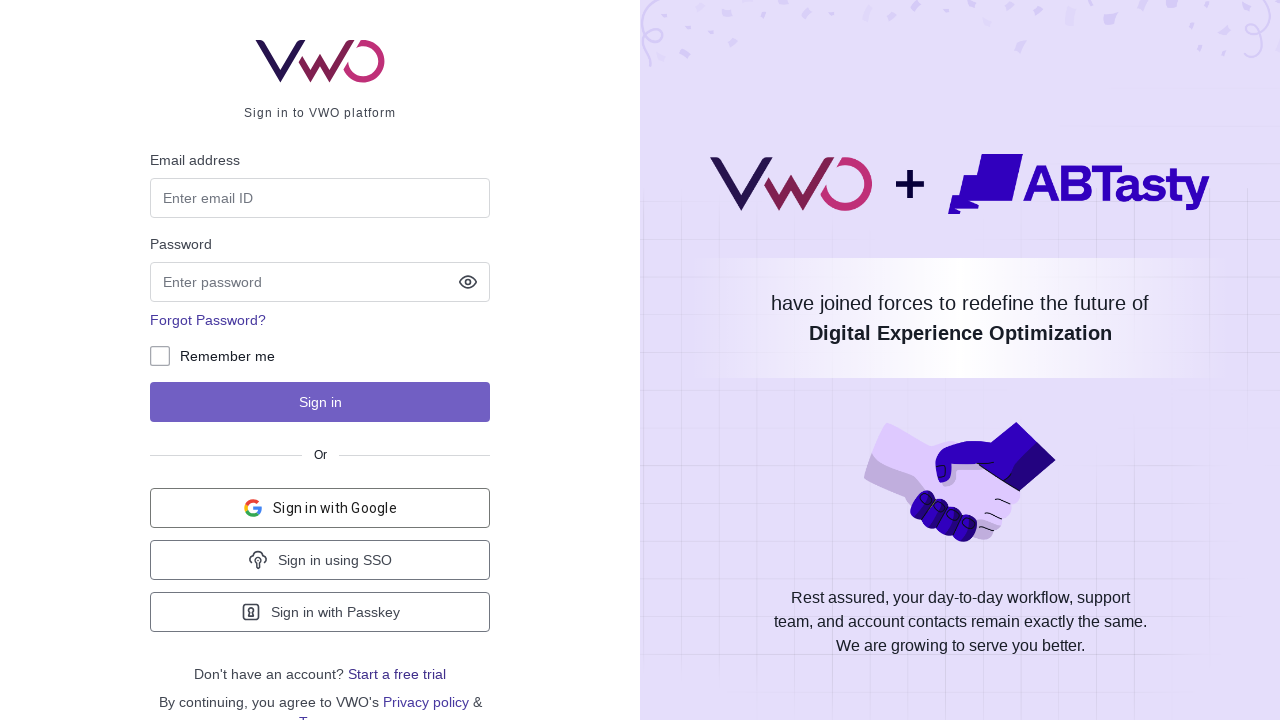

Page loaded after clicking link with partial text match
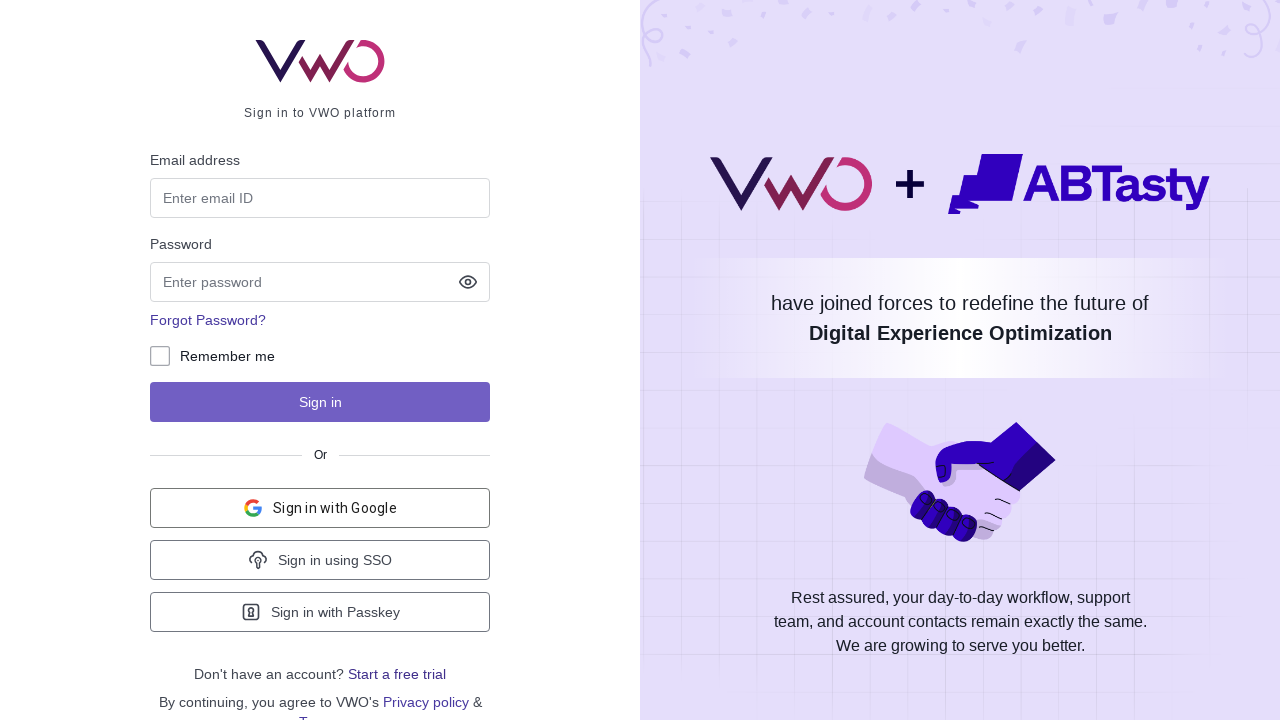

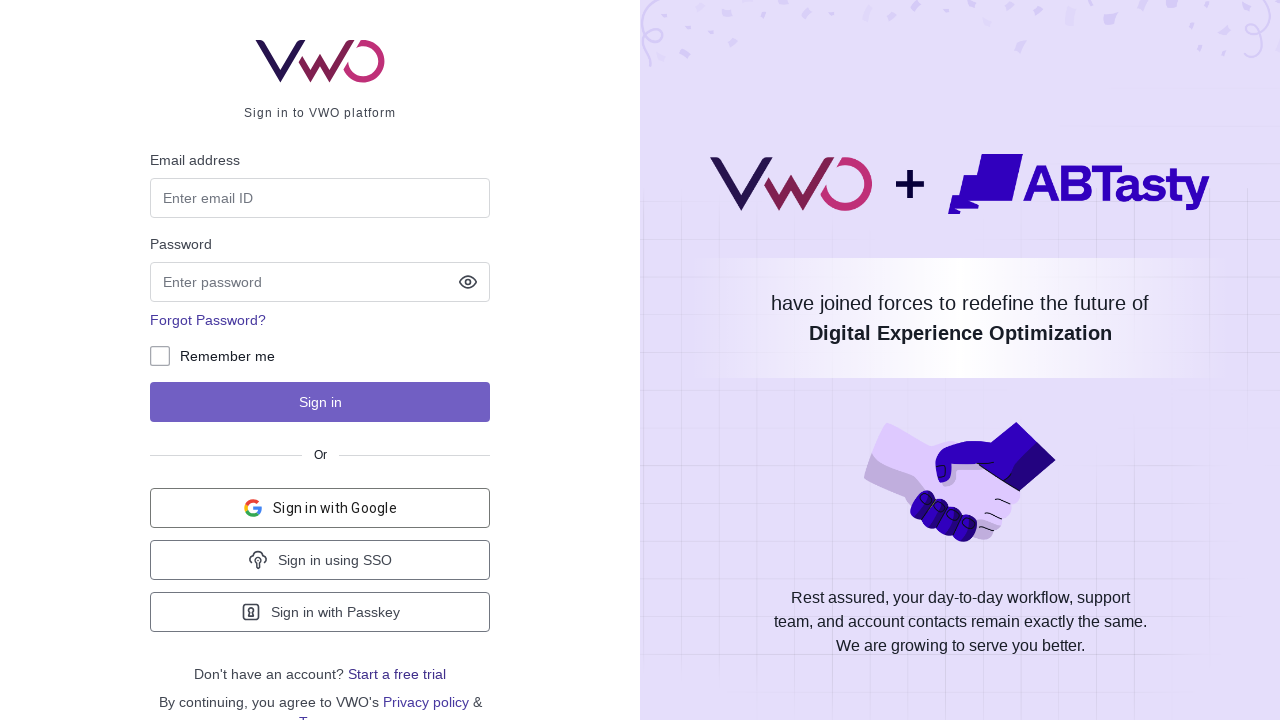